Tests drag and drop functionality by dragging an element onto a target drop zone within an iframe on jQuery UI's droppable demo page

Starting URL: https://jqueryui.com/droppable/

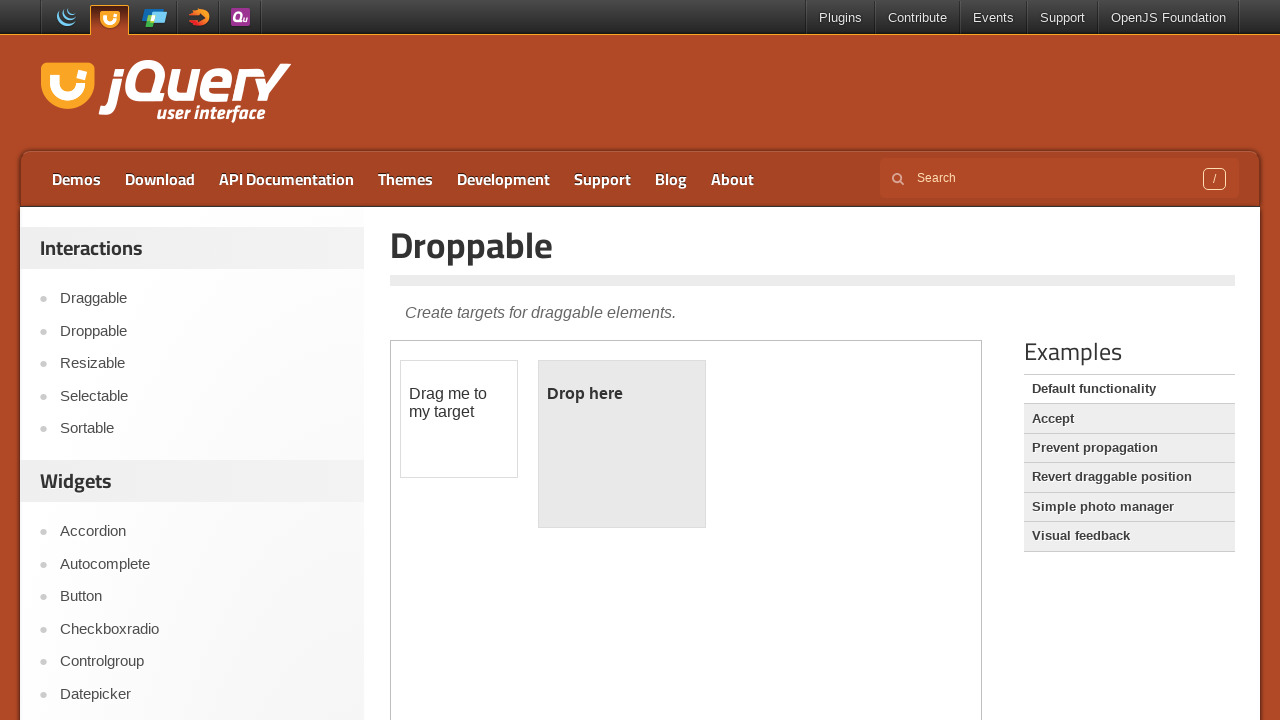

Navigated to jQuery UI droppable demo page
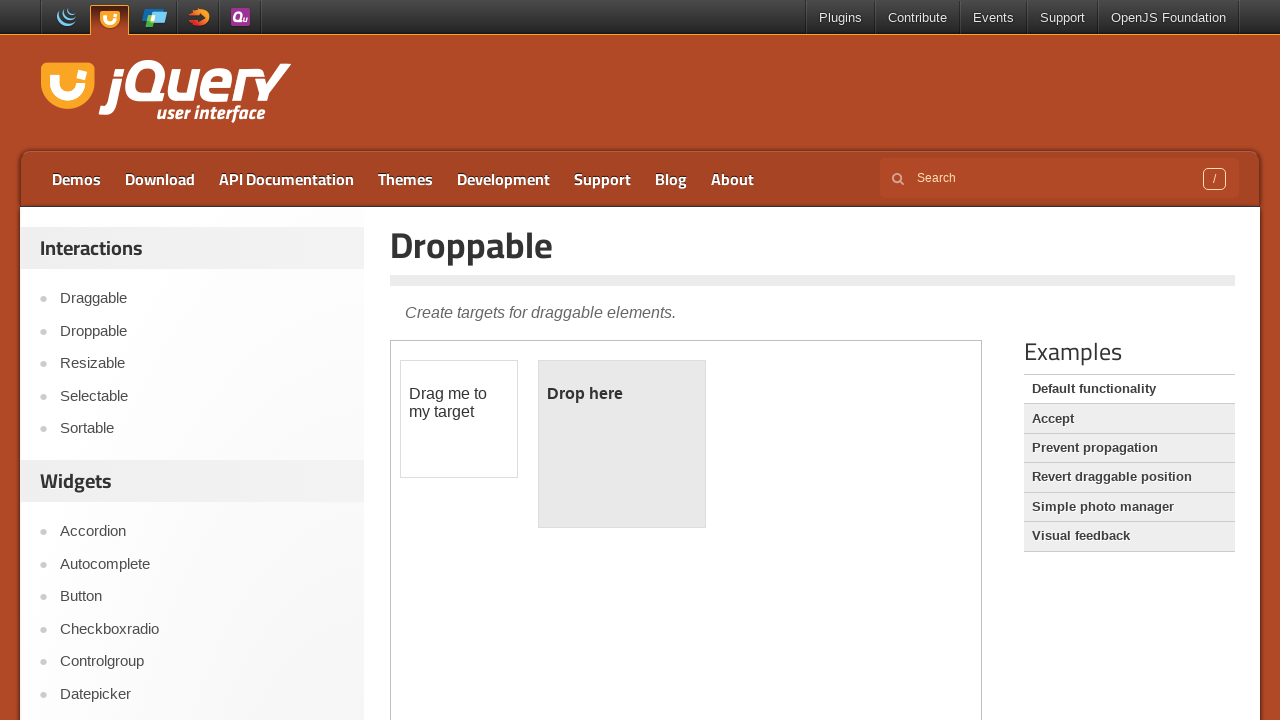

Located and switched to demo iframe
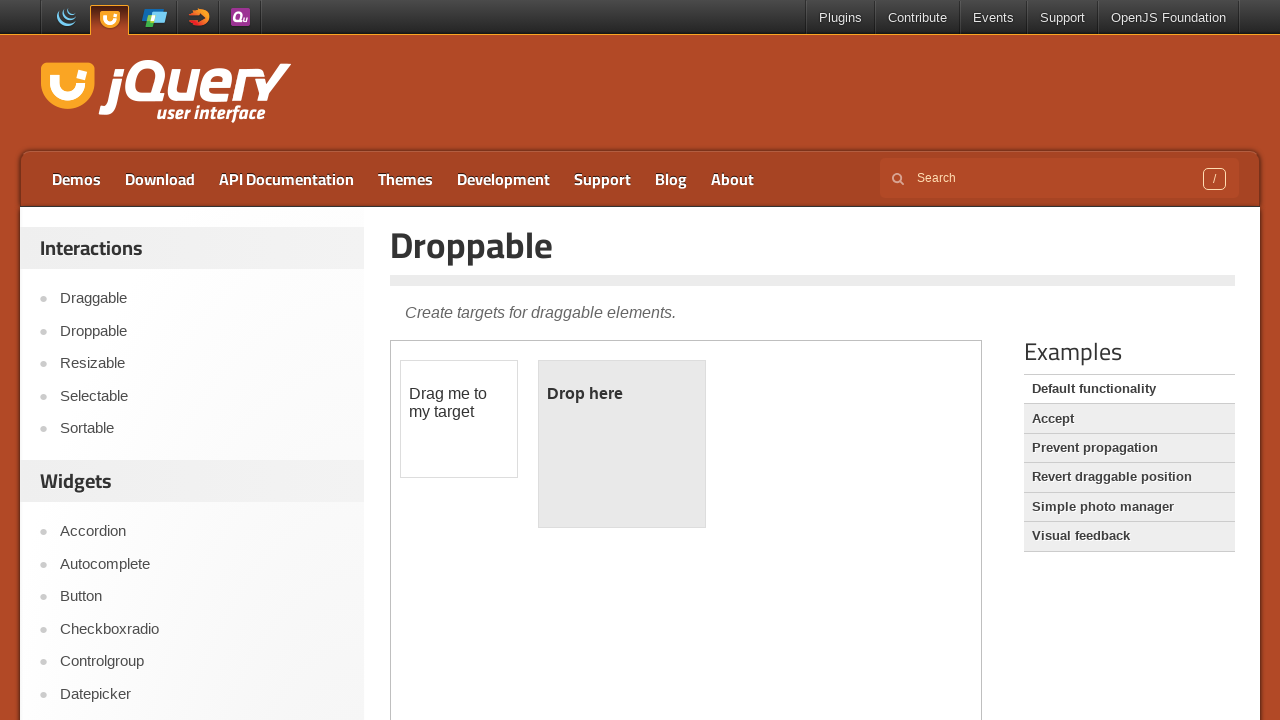

Located draggable element with id 'draggable'
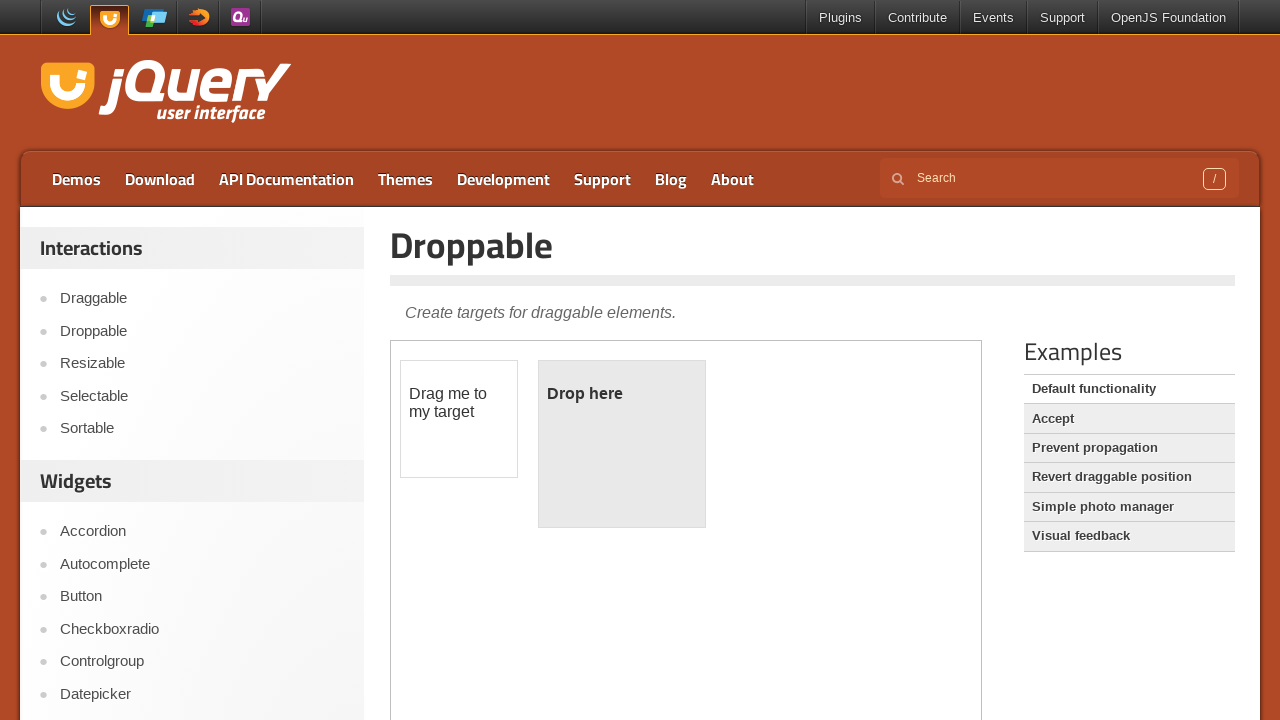

Located droppable element with id 'droppable'
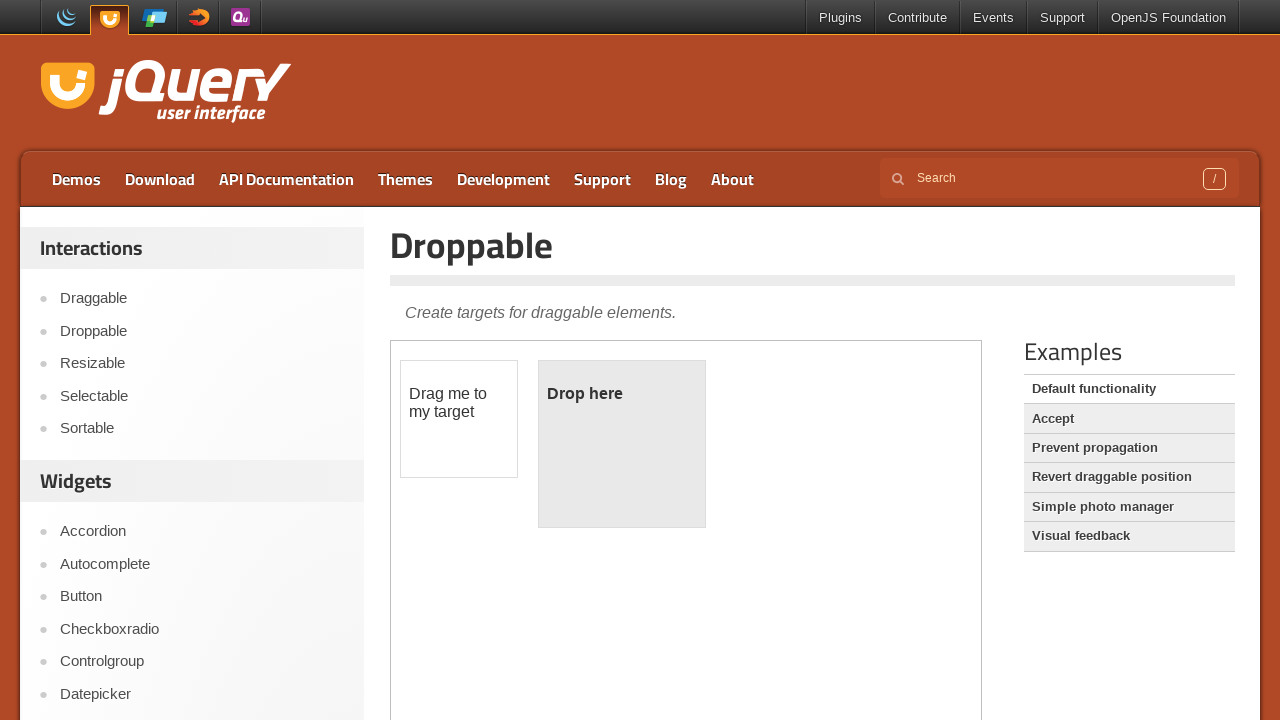

Dragged draggable element onto droppable target zone at (622, 444)
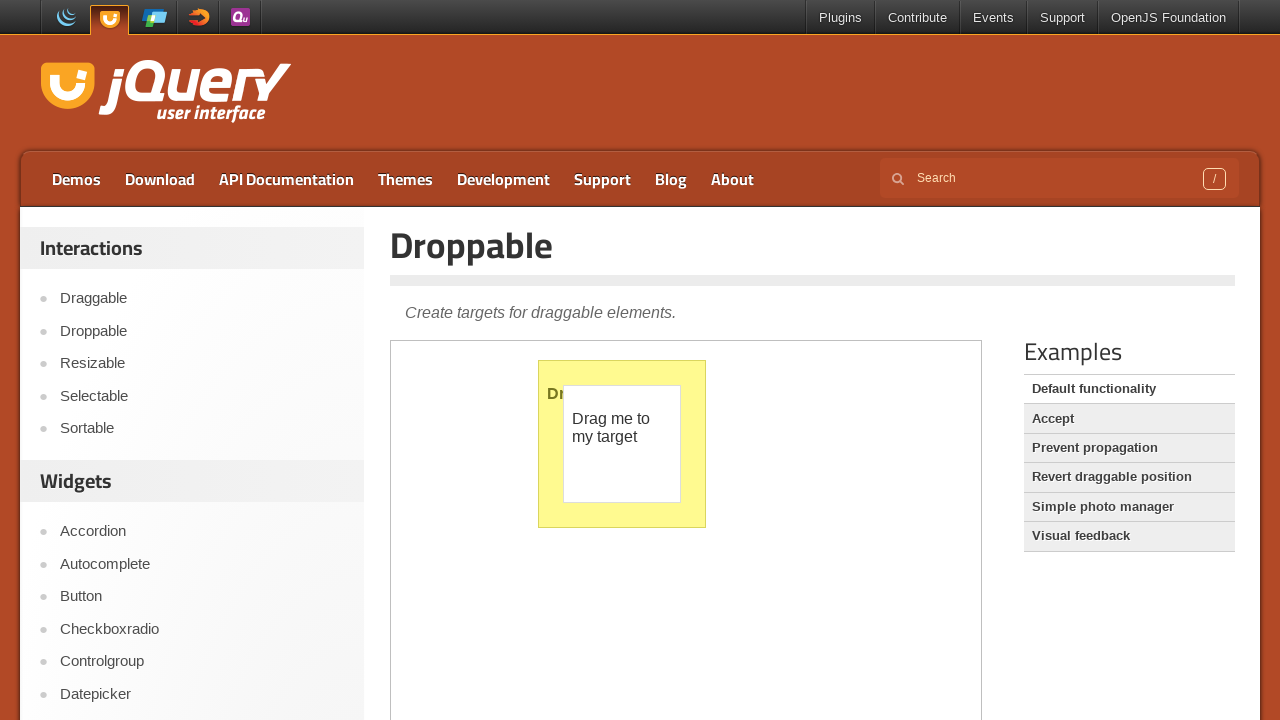

Waited 1 second to verify drag and drop completed
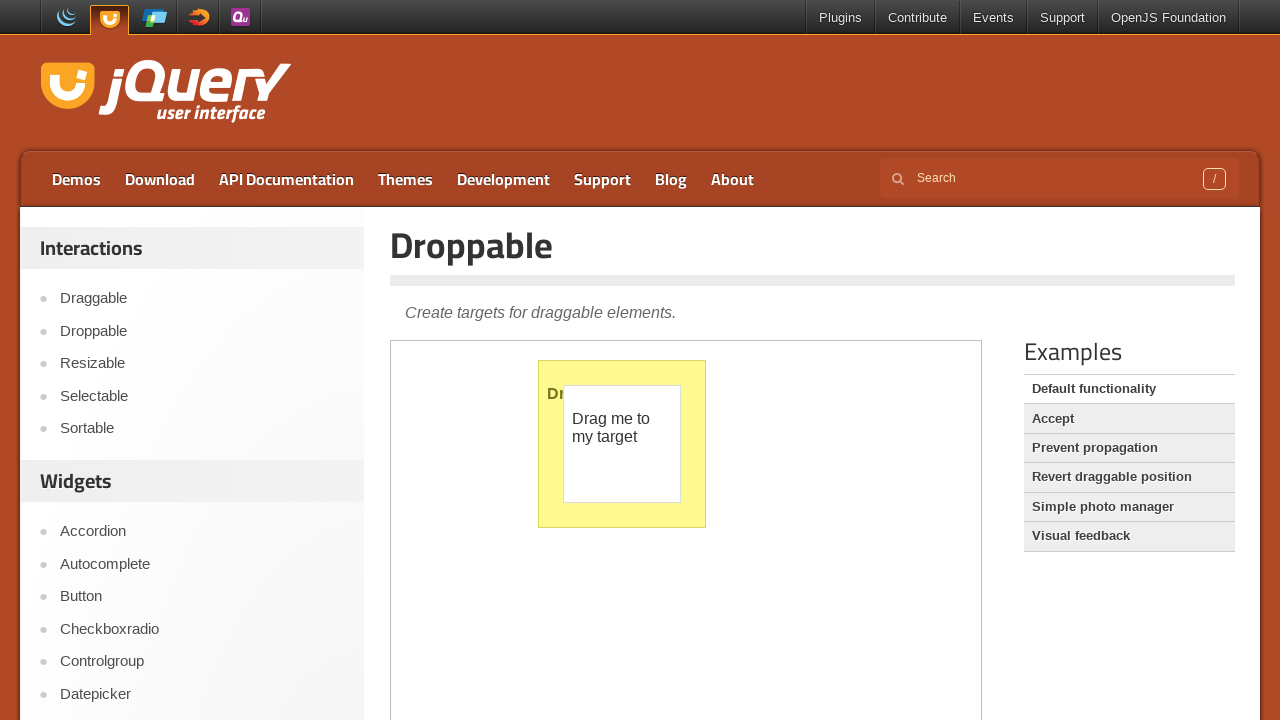

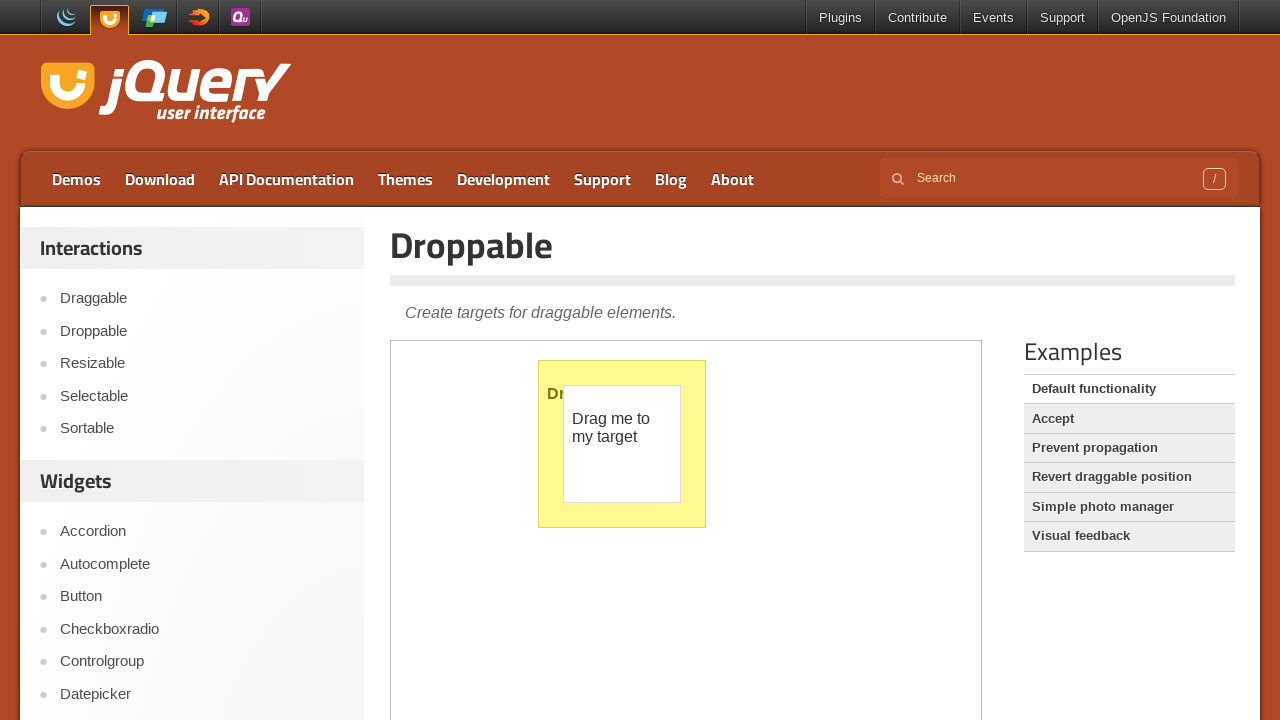